Tests adding and removing a checkbox asynchronously, verifying the checkbox disappears after clicking Remove and reappears after clicking Add

Starting URL: https://the-internet.herokuapp.com/dynamic_controls

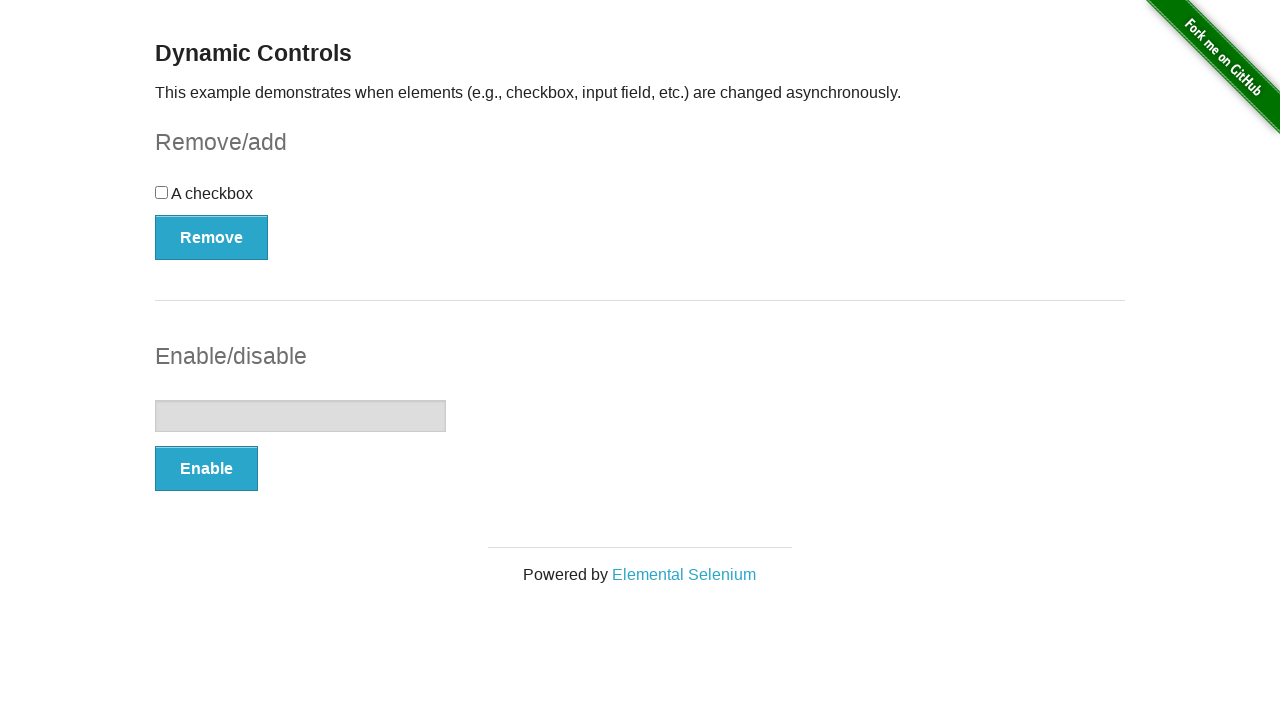

Clicked Remove button to remove the checkbox at (212, 237) on internal:role=button[name="Remove"i]
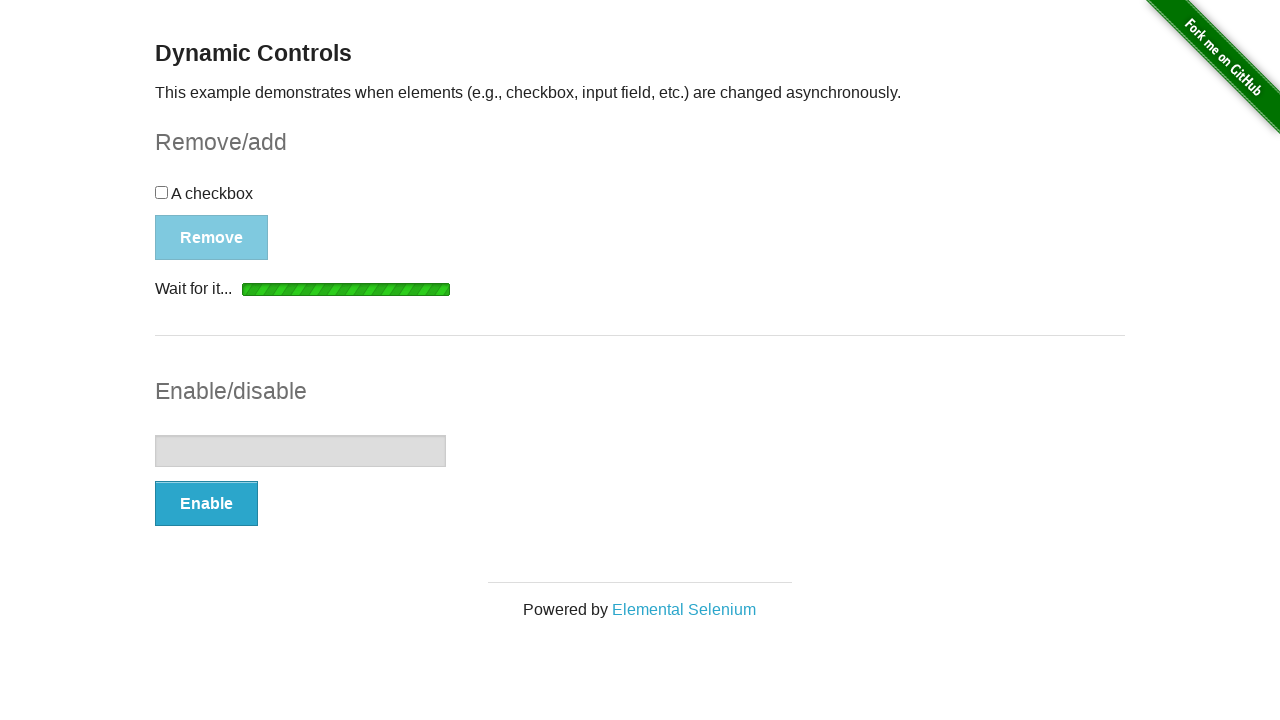

Confirmation message 'It's gone!' appeared, checkbox removed
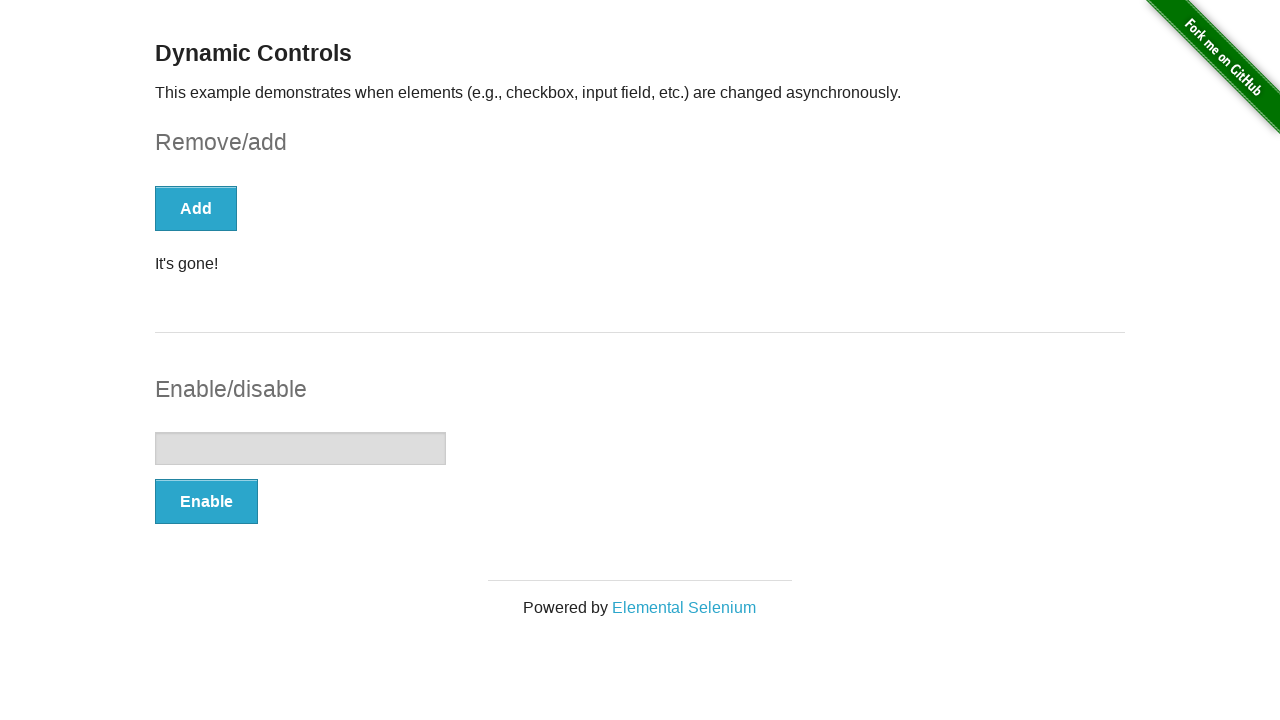

Clicked Add button to add the checkbox back at (196, 208) on internal:role=button[name="Add"i]
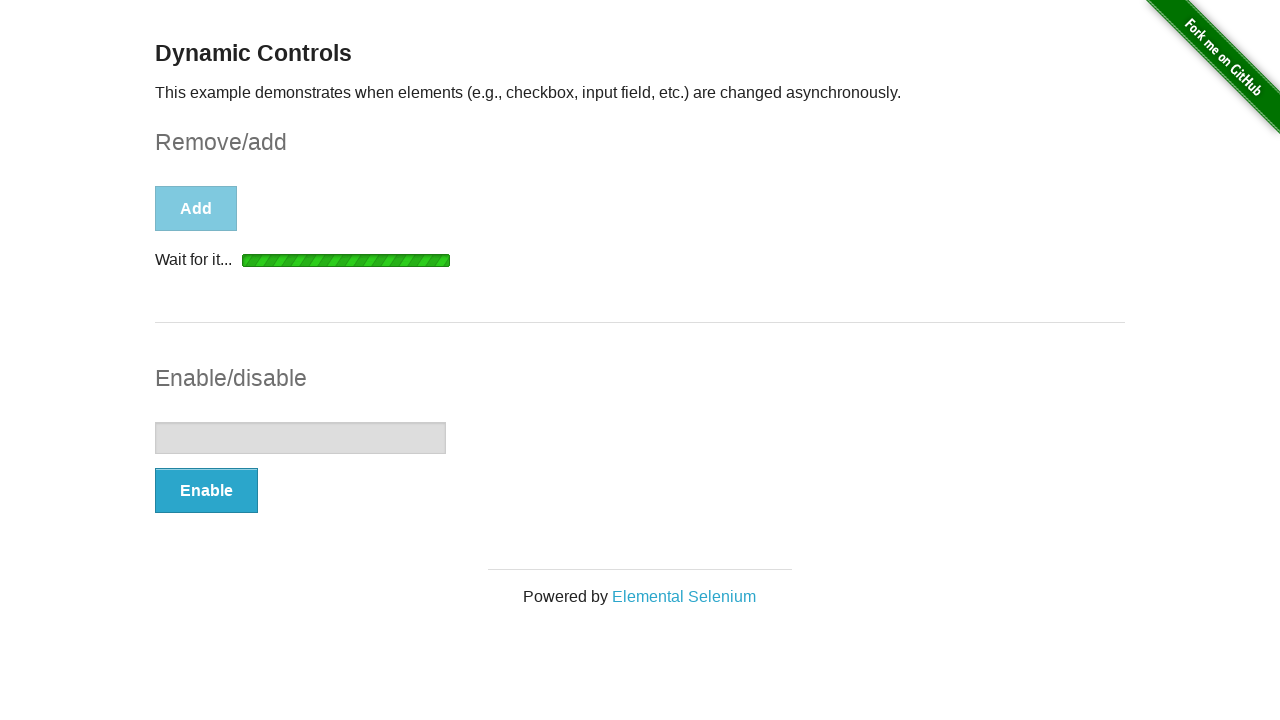

Confirmation message 'It's back!' appeared, checkbox restored
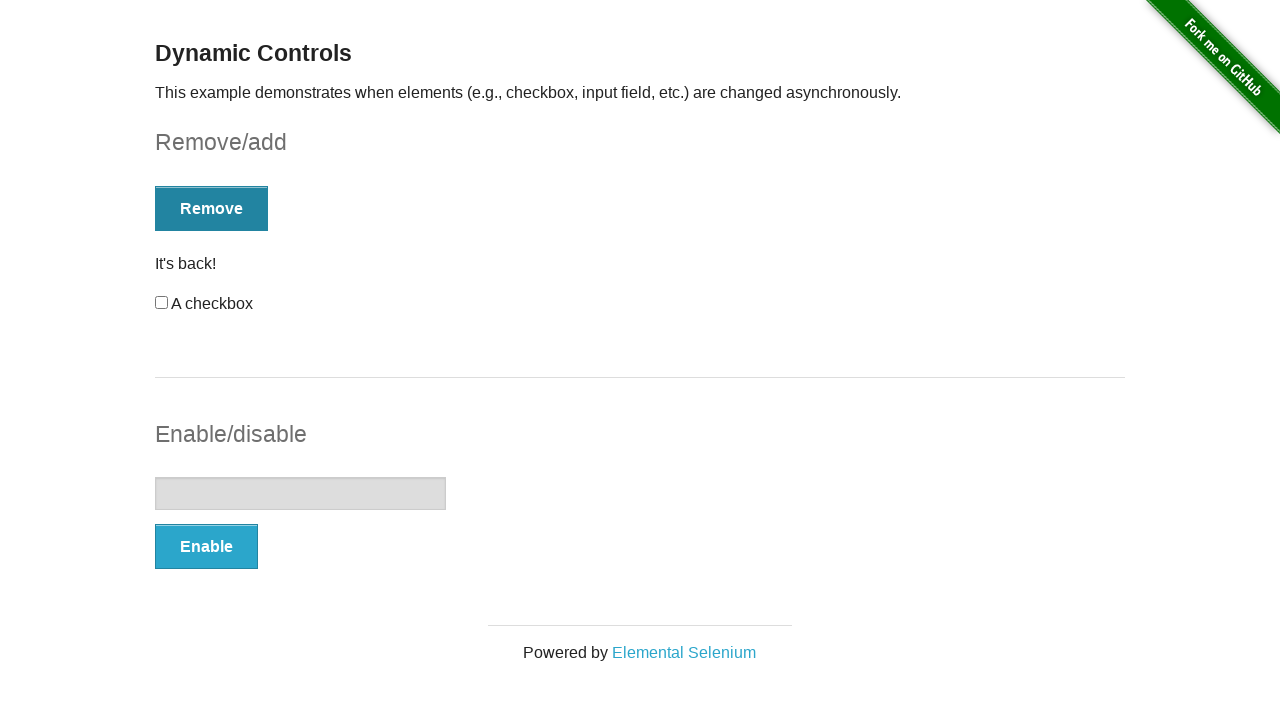

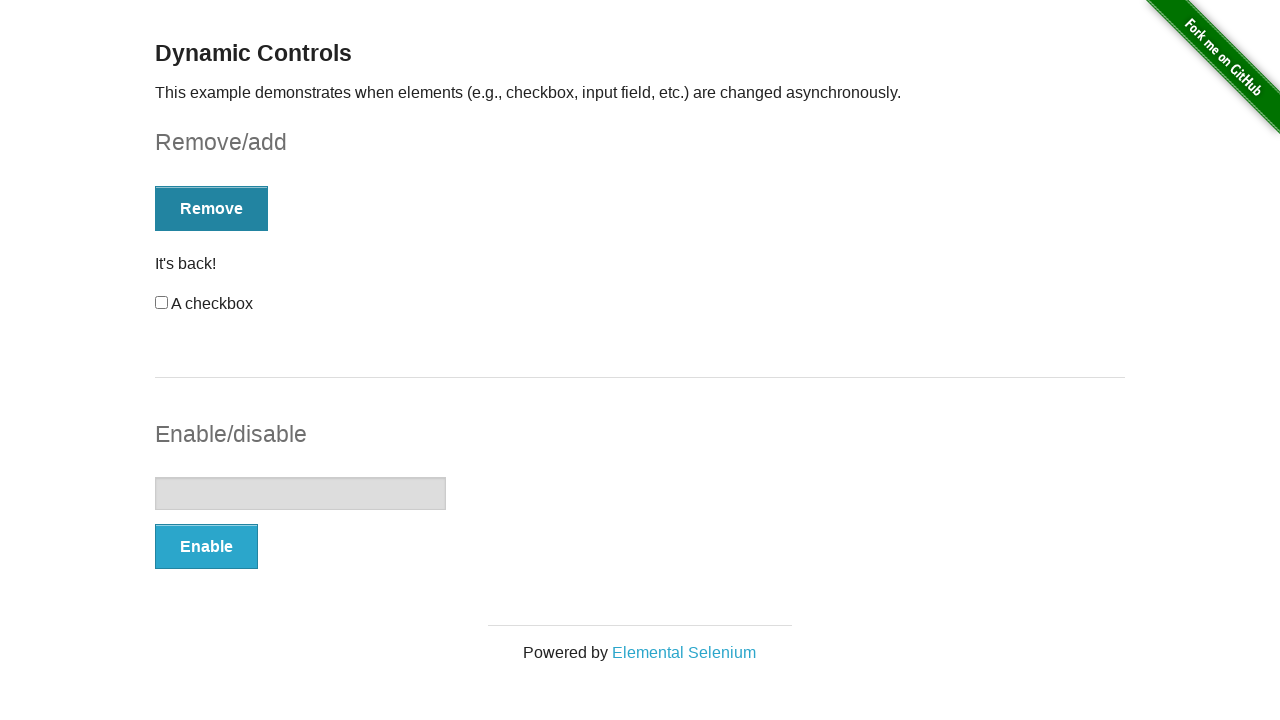